Tests filling out a Google Form with address, price, and link fields, then submitting the form. The original script scraped data to fill the form, but this version uses generated sample data.

Starting URL: https://docs.google.com/forms/d/e/1FAIpQLSfI6PrD1B-UVbyJjD4TLh99PvNdvBgTlwYL_OH6_bQSA7_mwQ/viewform?usp=sf_link

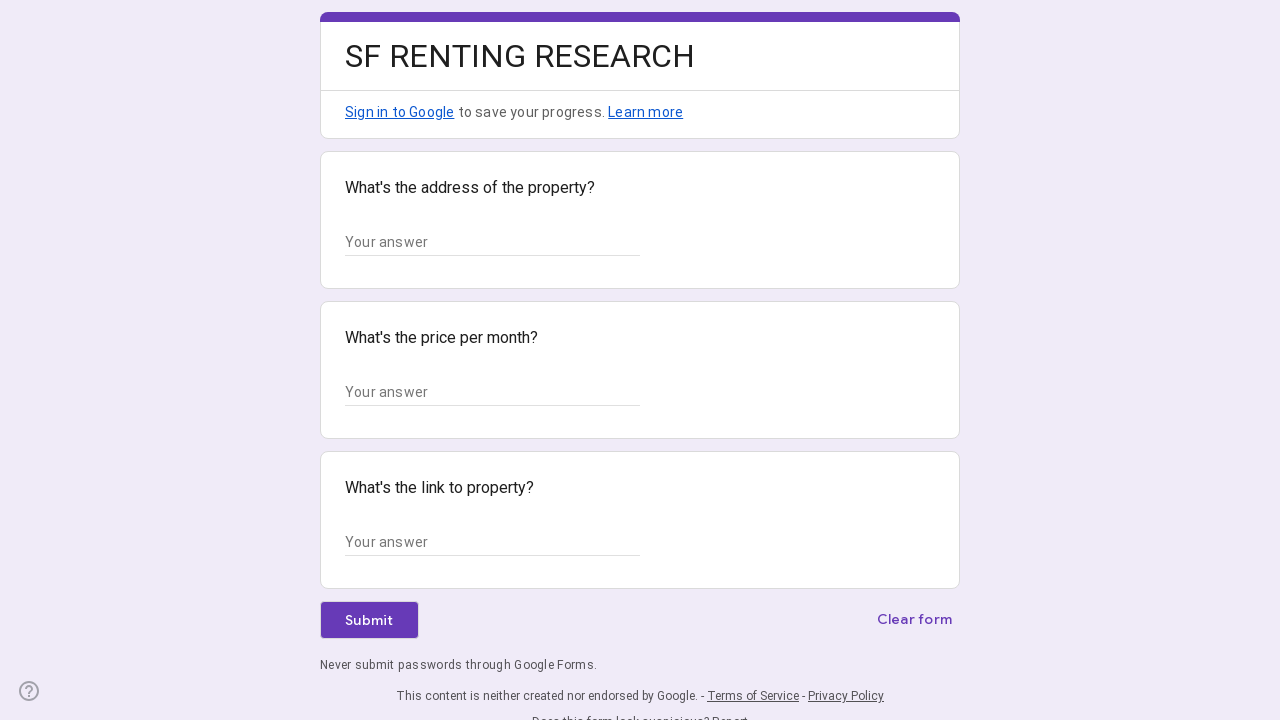

Form loaded - text input field selector is present
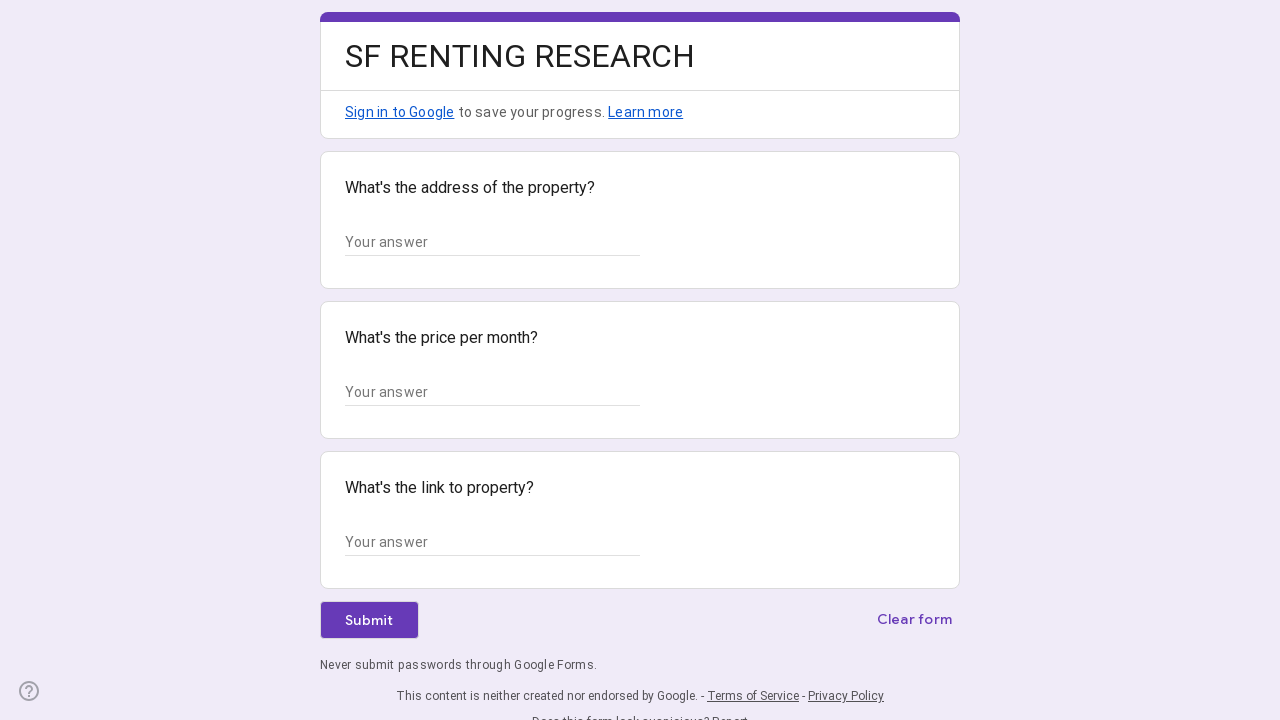

Filled in address field with '742 Evergreen Terrace, Springfield, IL 62704' on xpath=//*[@id="mG61Hd"]/div[2]/div/div[2]/div[1]/div/div/div[2]/div/div[1]/div/d
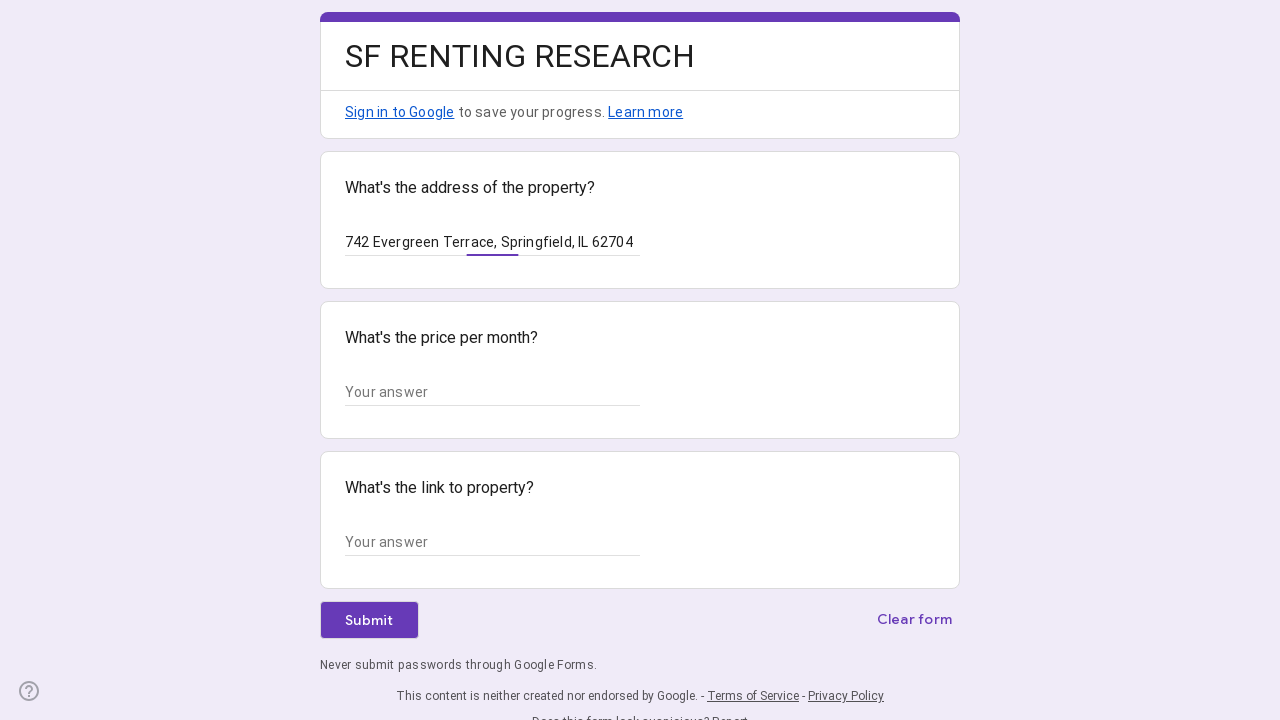

Filled in price field with '$1,850' on xpath=//*[@id="mG61Hd"]/div[2]/div/div[2]/div[2]/div/div/div[2]/div/div[1]/div/d
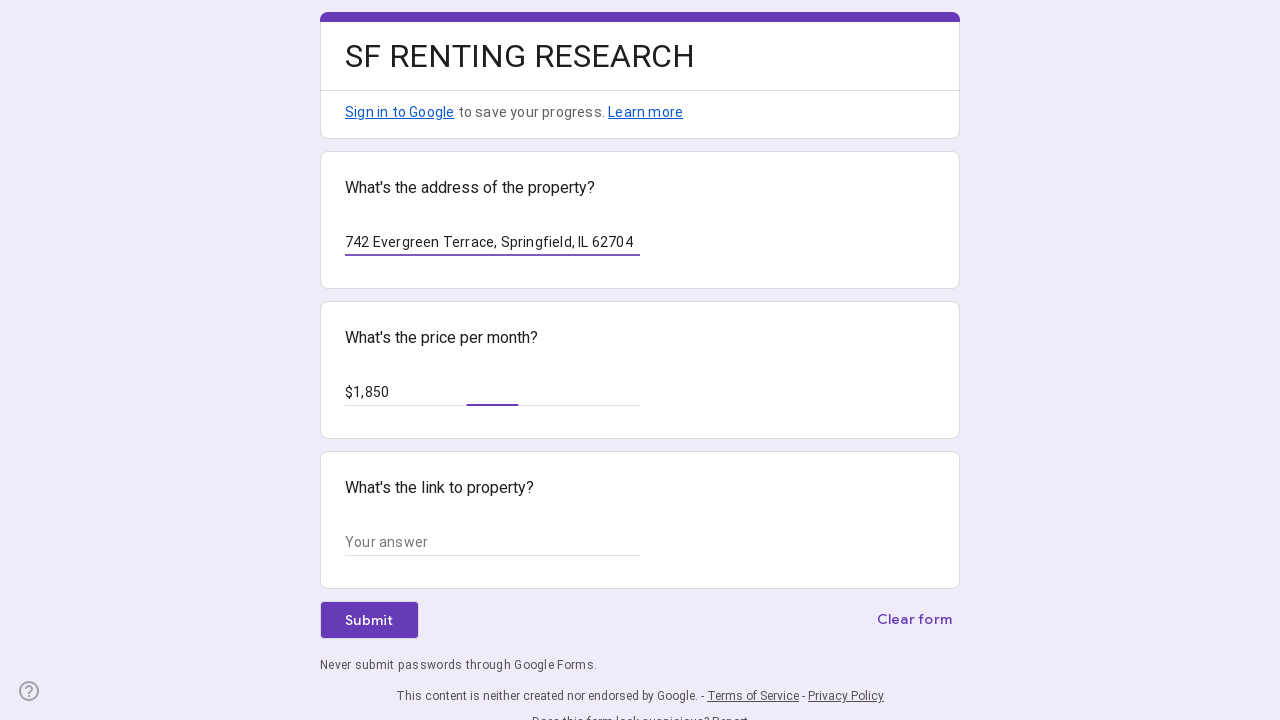

Filled in link field with 'https://example.com/listing/12345' on xpath=//*[@id="mG61Hd"]/div[2]/div/div[2]/div[3]/div/div/div[2]/div/div[1]/div/d
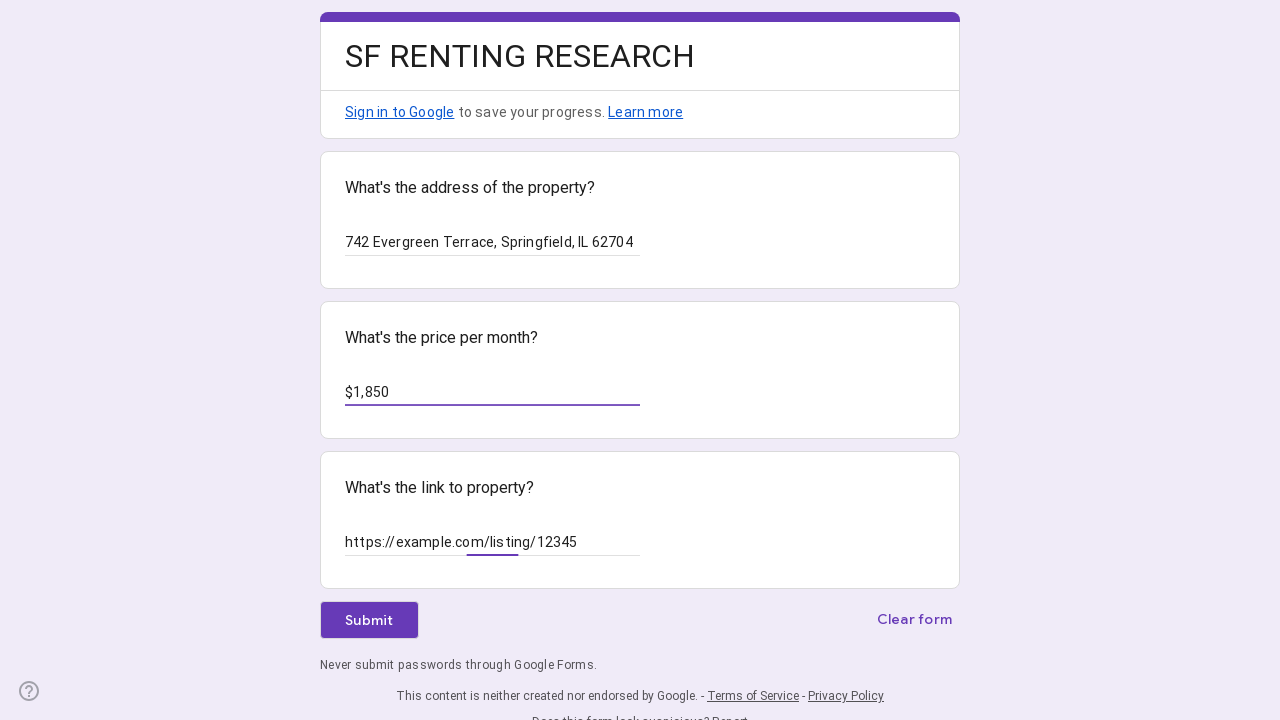

Clicked submit button to submit the form at (369, 620) on xpath=//*[@id="mG61Hd"]/div[2]/div/div[3]/div[1]/div[1]/div
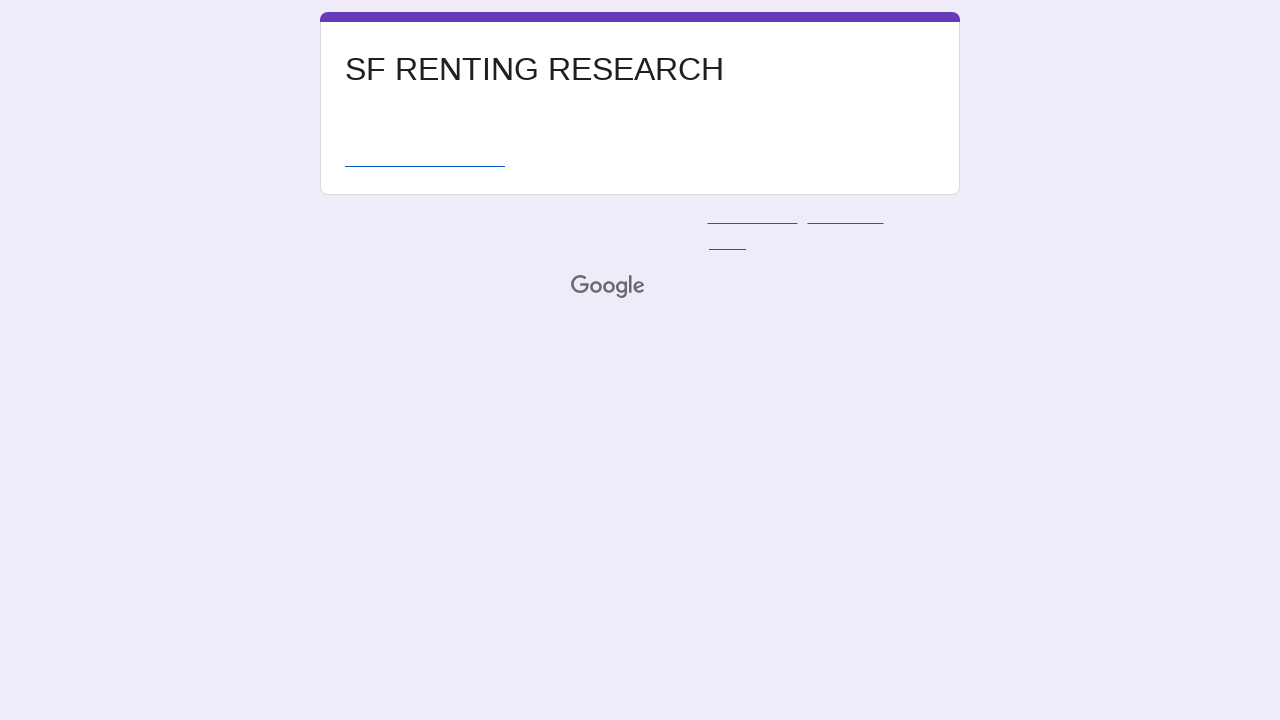

Form submission confirmed - network is idle
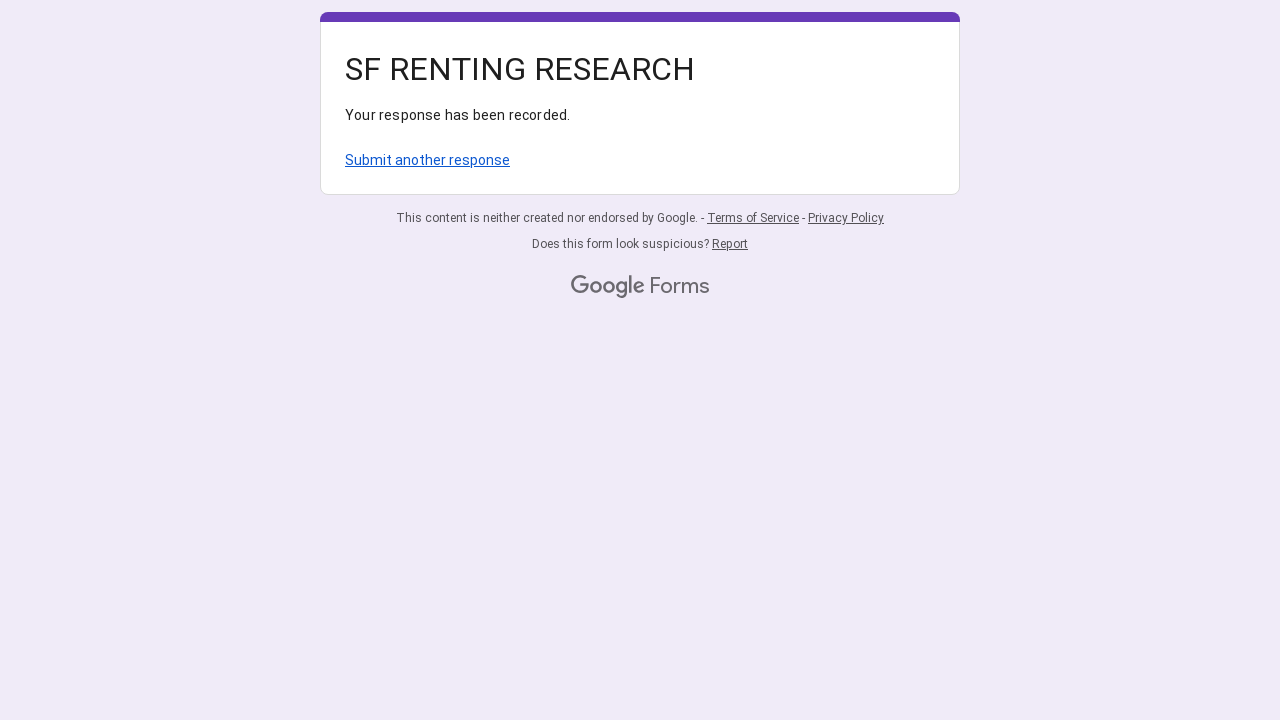

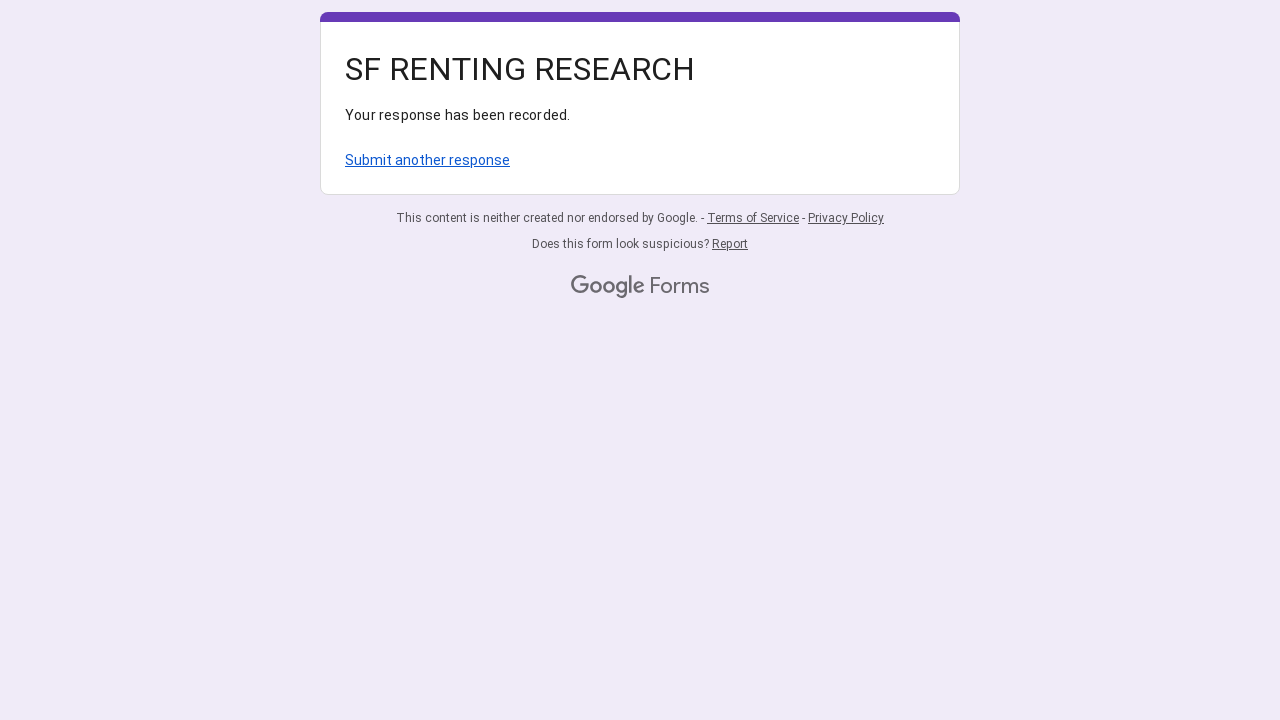